Tests that entered text is trimmed when editing a todo item

Starting URL: https://demo.playwright.dev/todomvc

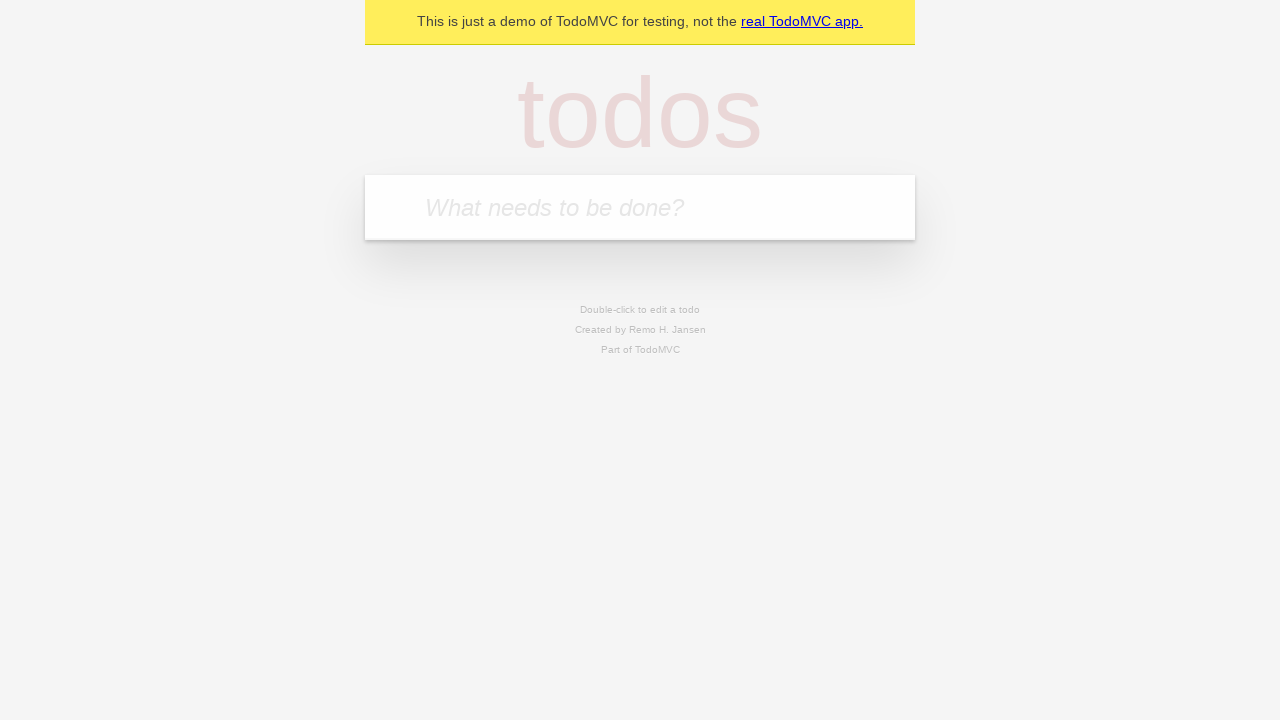

Filled first todo with 'buy some cheese' on internal:attr=[placeholder="What needs to be done?"i]
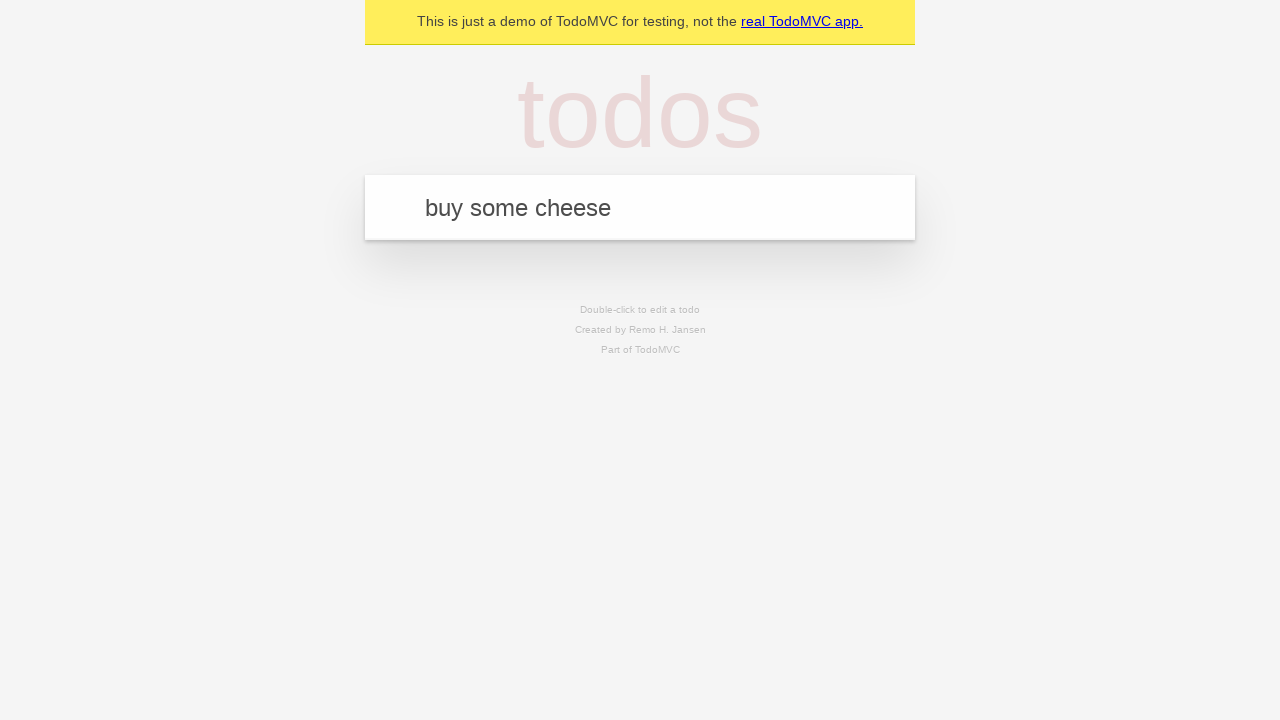

Pressed Enter to create first todo on internal:attr=[placeholder="What needs to be done?"i]
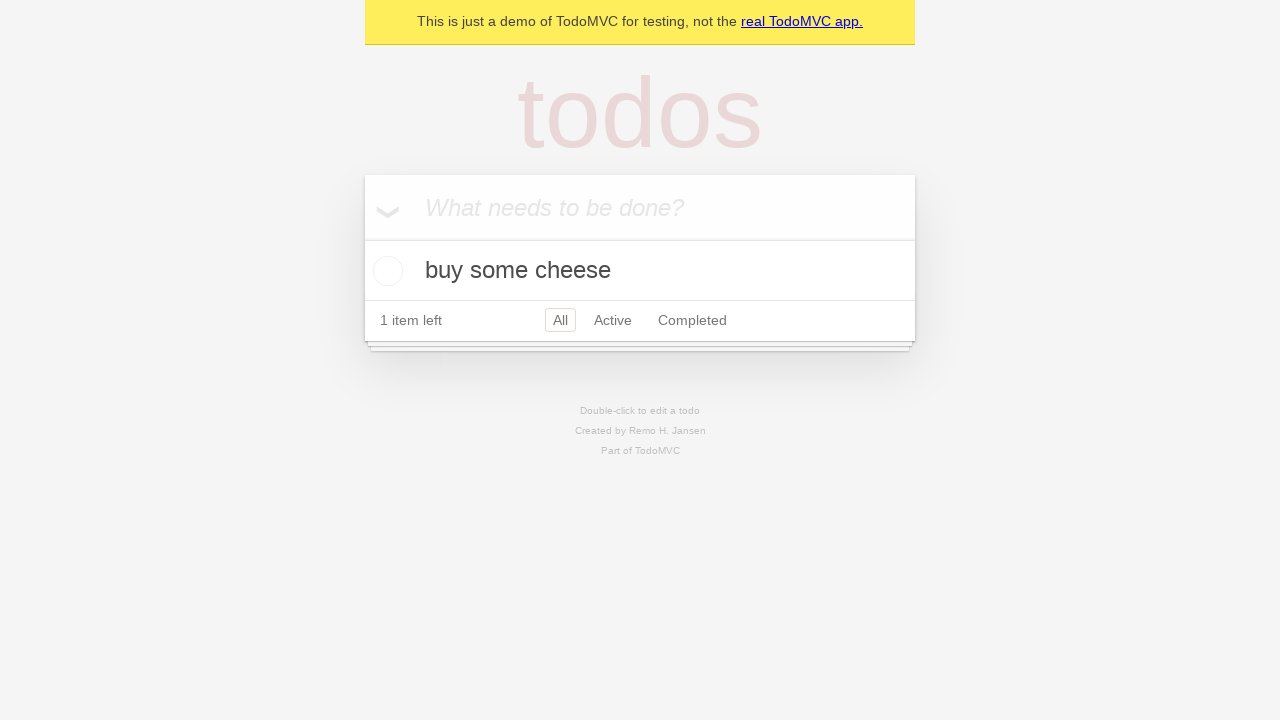

Filled second todo with 'feed the cat' on internal:attr=[placeholder="What needs to be done?"i]
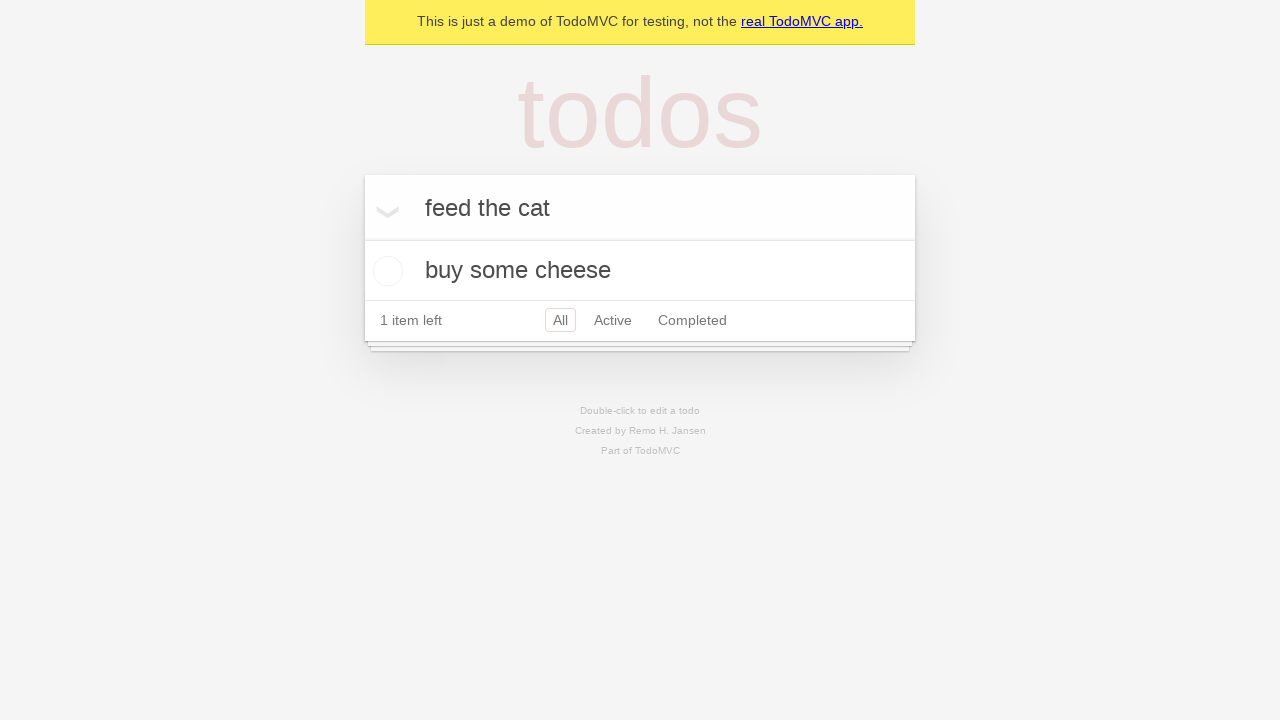

Pressed Enter to create second todo on internal:attr=[placeholder="What needs to be done?"i]
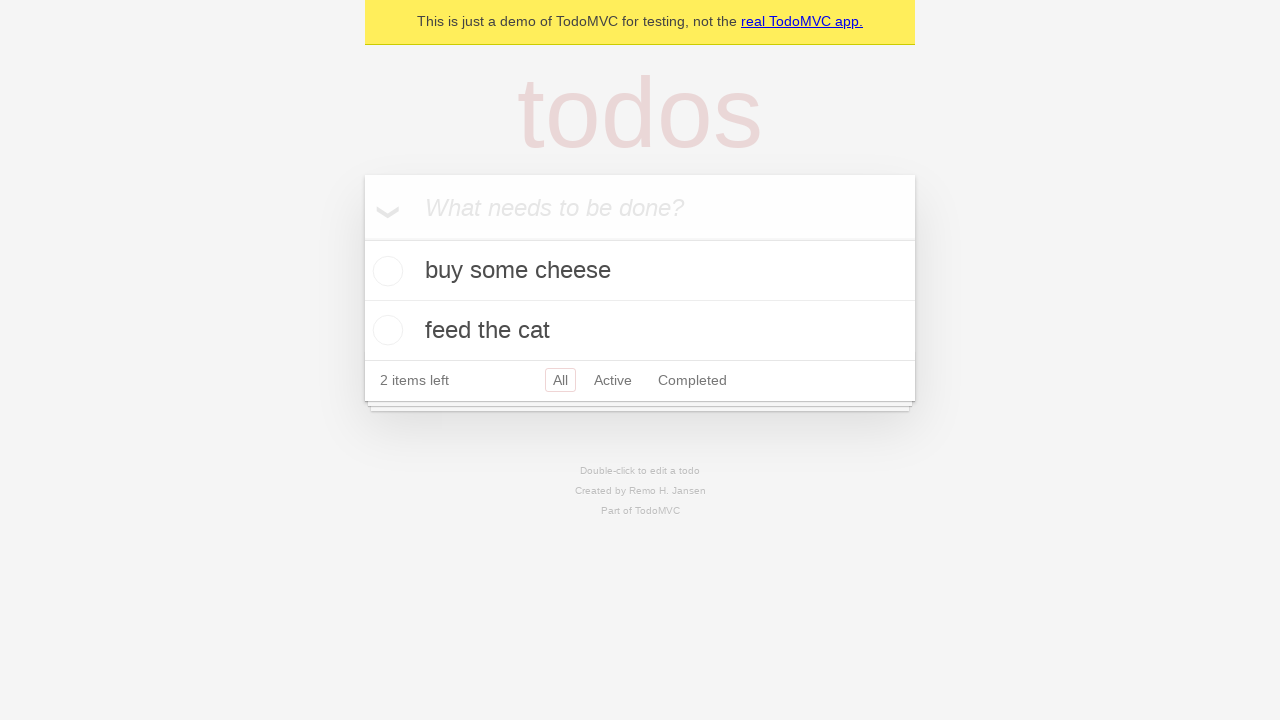

Filled third todo with 'book a doctors appointment' on internal:attr=[placeholder="What needs to be done?"i]
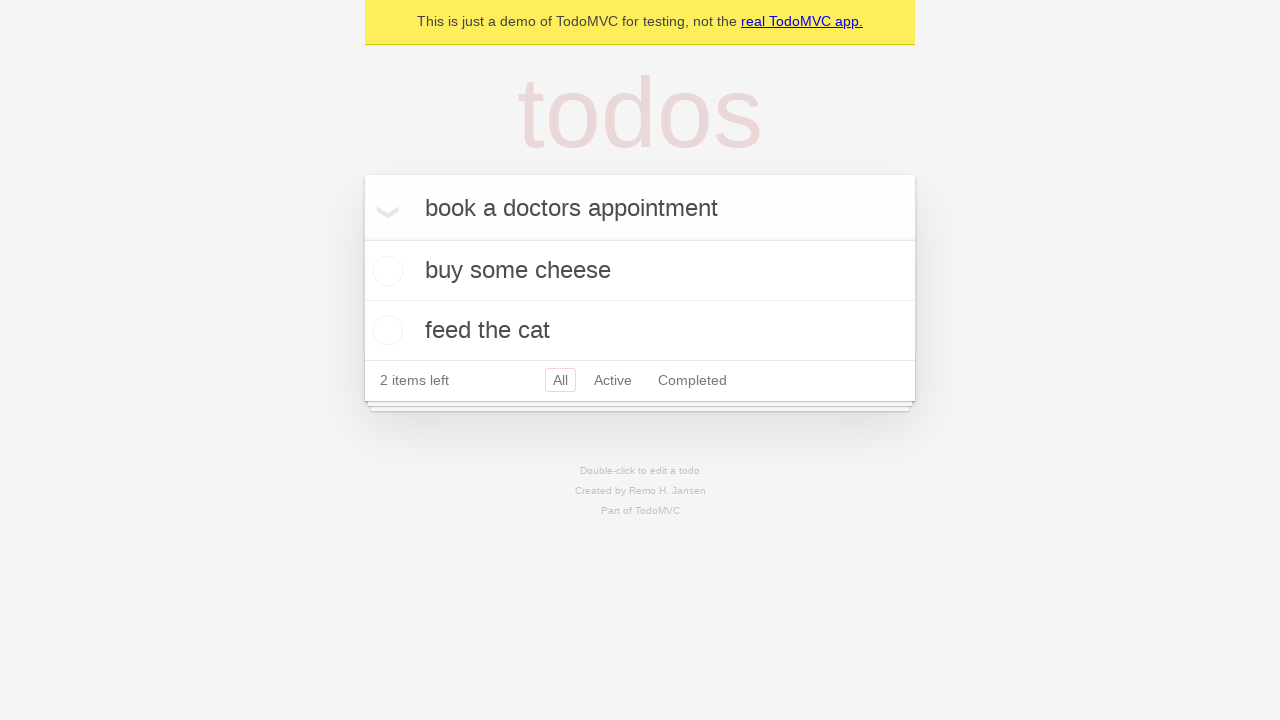

Pressed Enter to create third todo on internal:attr=[placeholder="What needs to be done?"i]
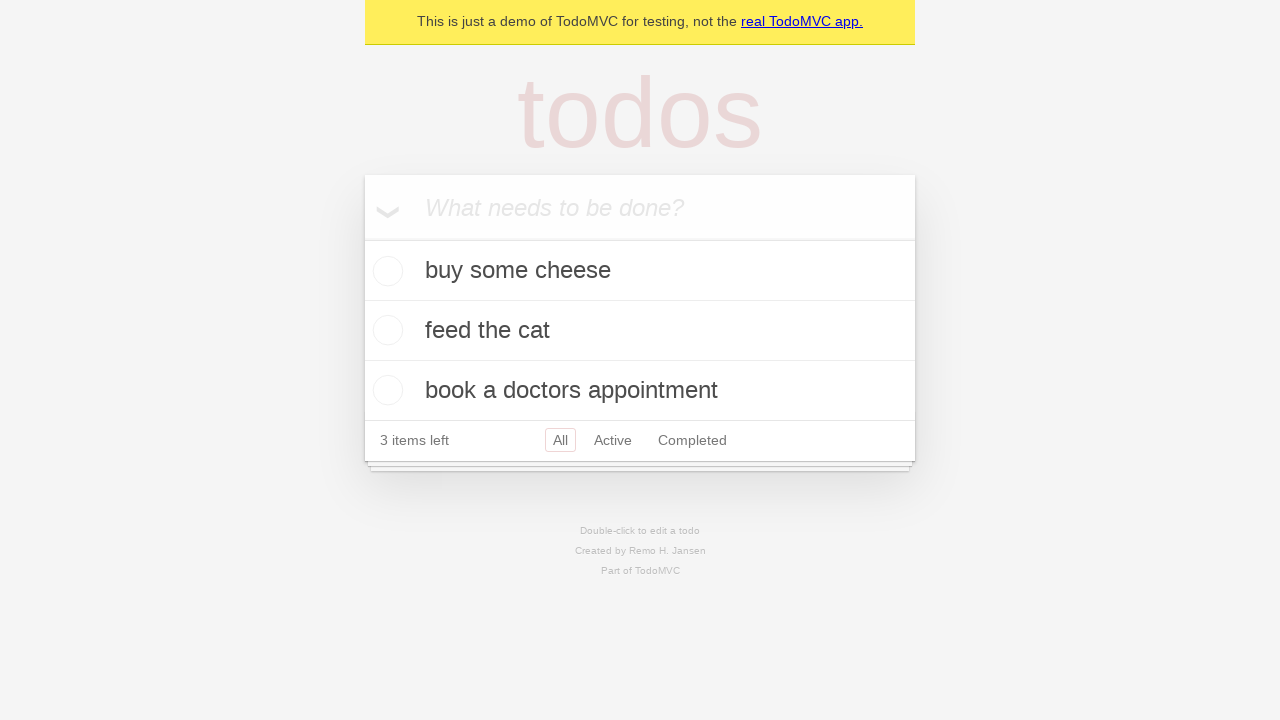

Double-clicked second todo item to enter edit mode at (640, 331) on internal:testid=[data-testid="todo-item"s] >> nth=1
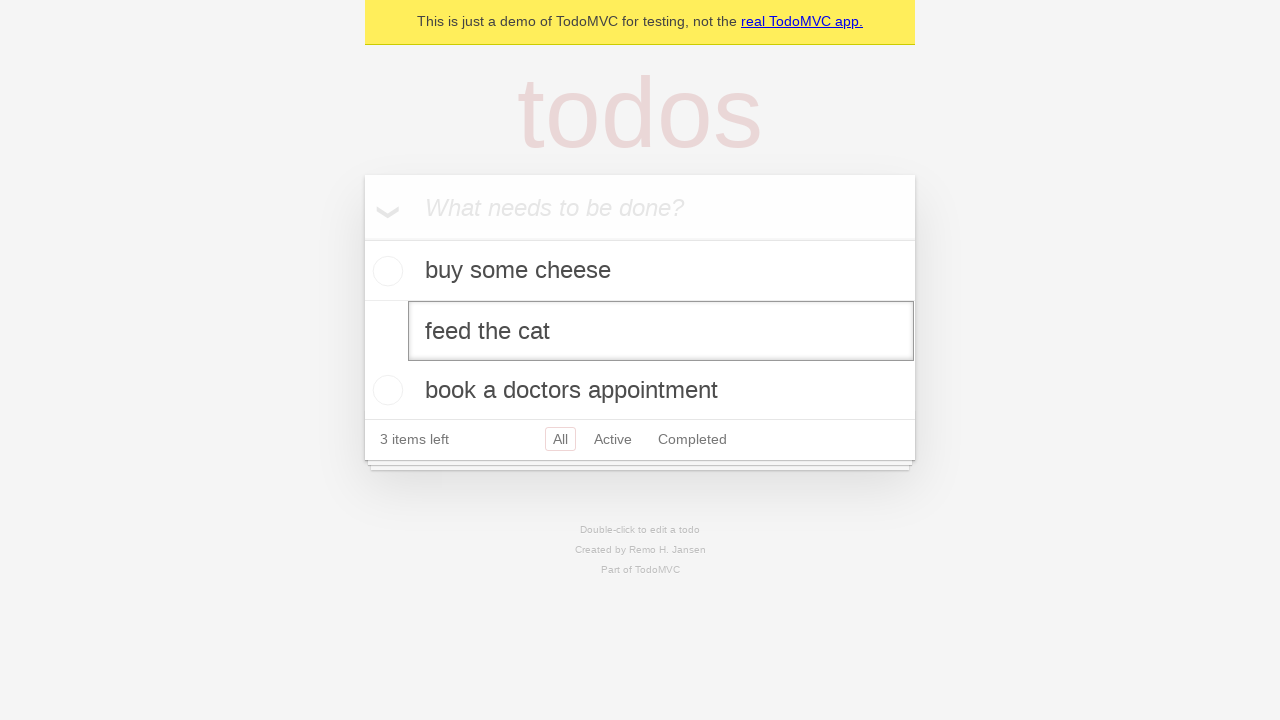

Filled edit field with text containing leading and trailing spaces on internal:testid=[data-testid="todo-item"s] >> nth=1 >> internal:role=textbox[nam
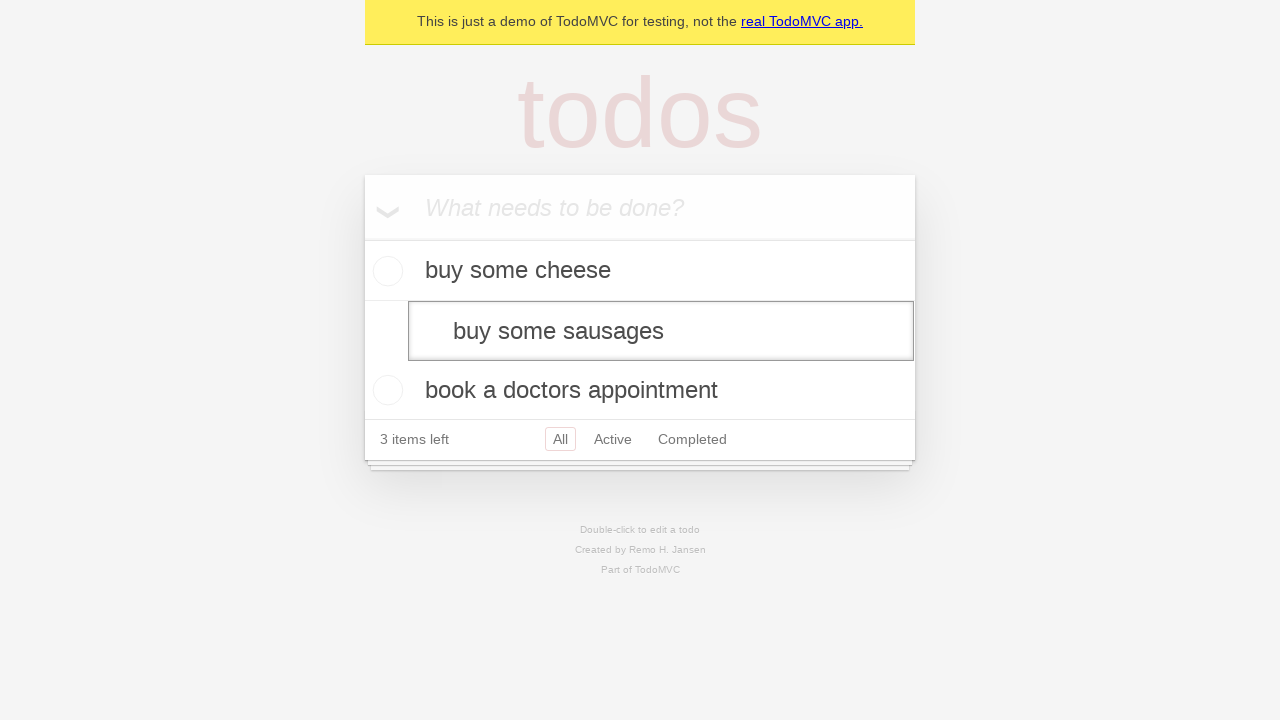

Pressed Enter to save edited todo, expecting text to be trimmed on internal:testid=[data-testid="todo-item"s] >> nth=1 >> internal:role=textbox[nam
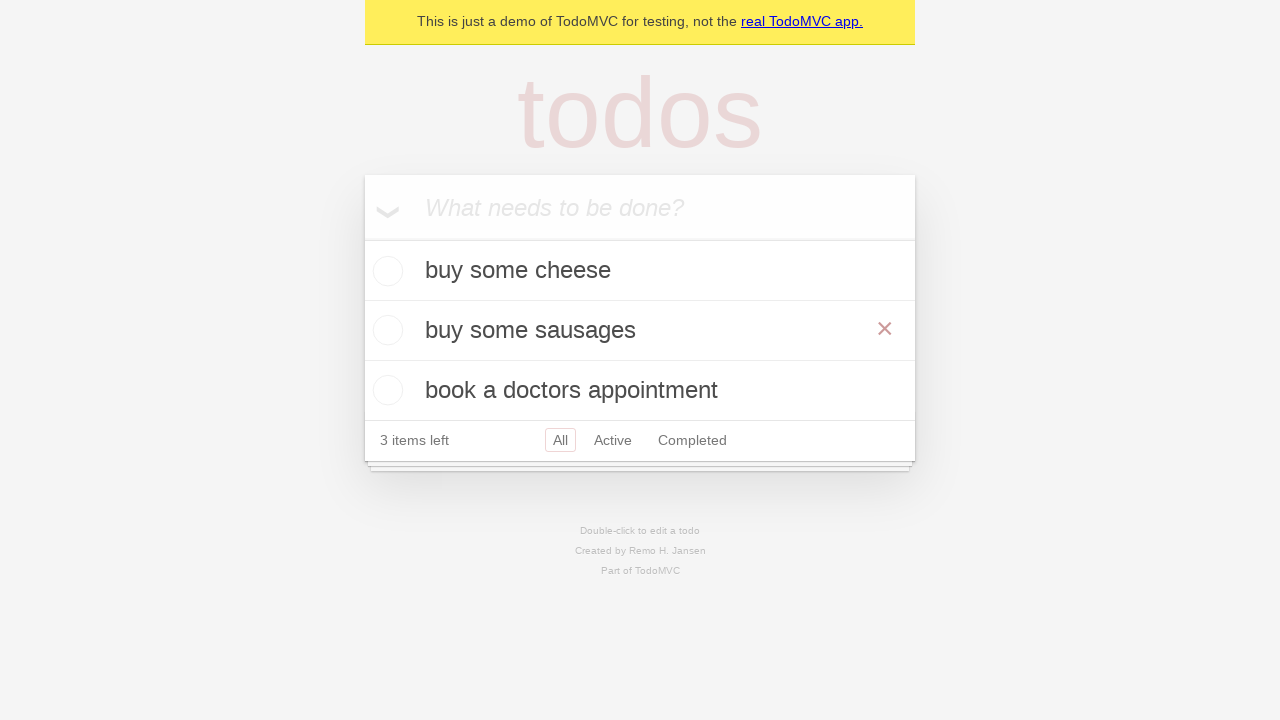

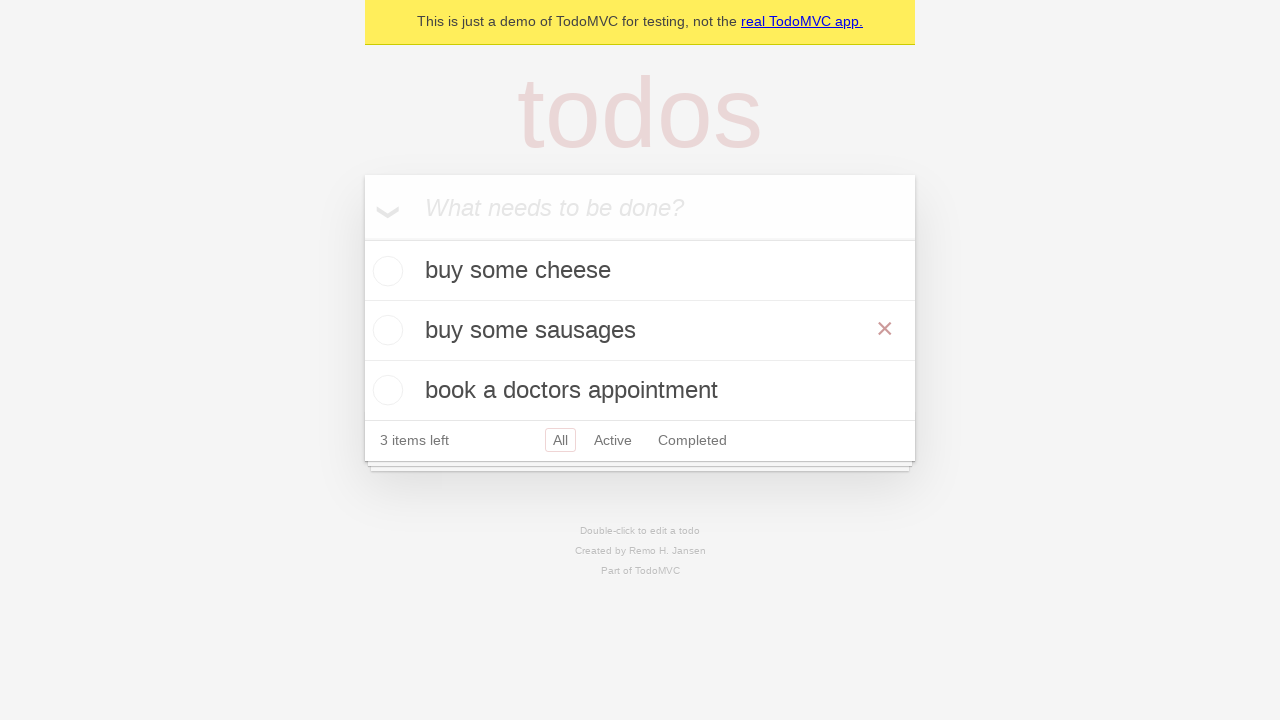